Tests handling of child windows by clicking a link that opens a new page, extracting text from it, and using that text in the original page

Starting URL: https://rahulshettyacademy.com/loginpagePractise/

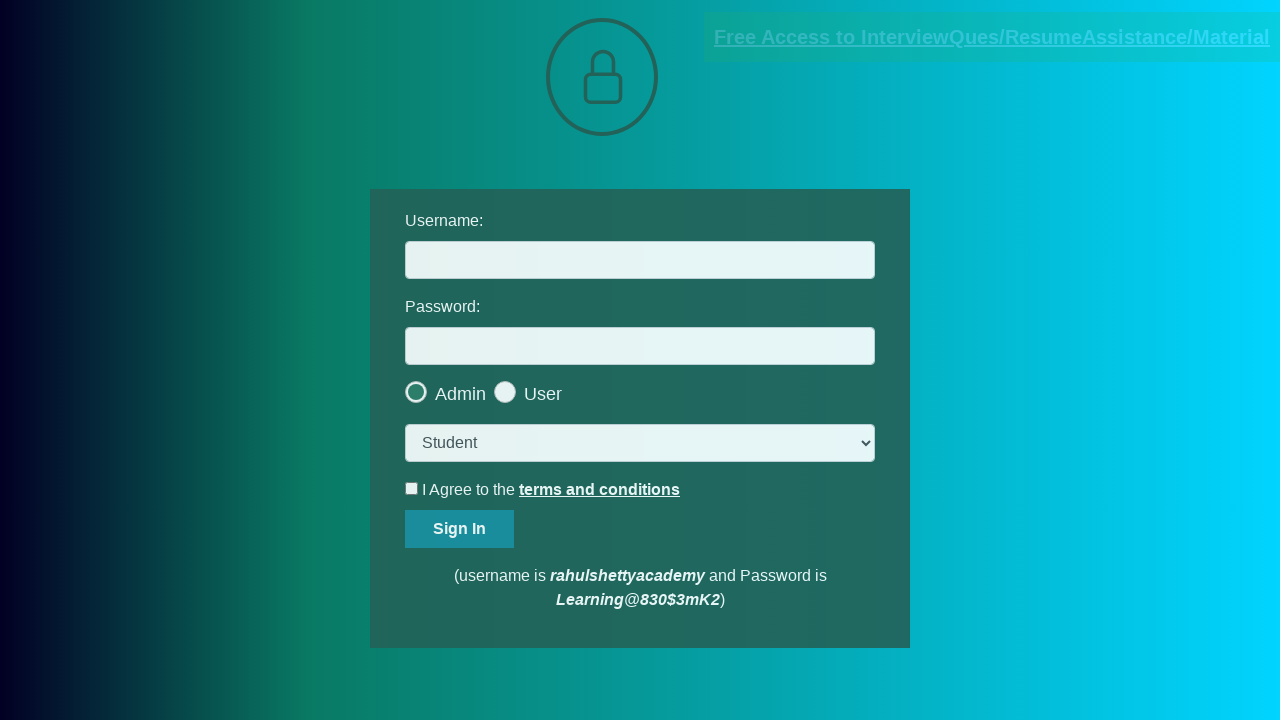

Clicked documents request link to open new page at (992, 37) on [href*='documents-request']
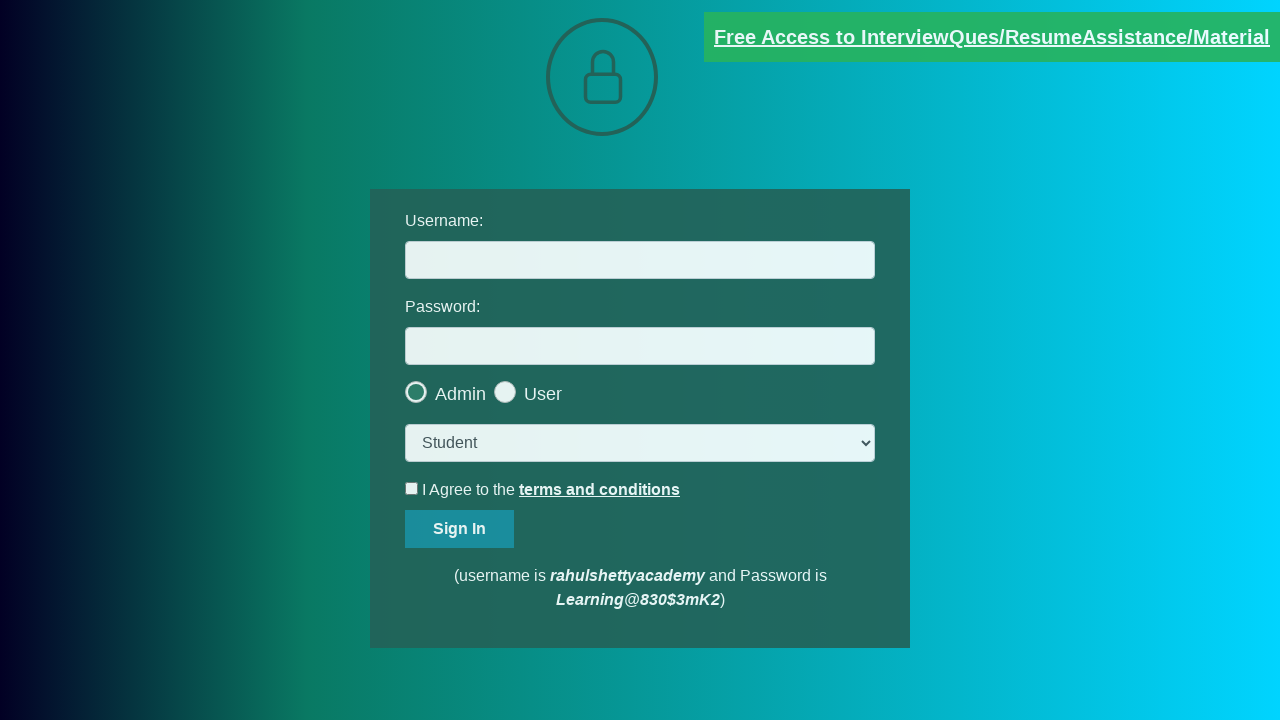

New page captured from context
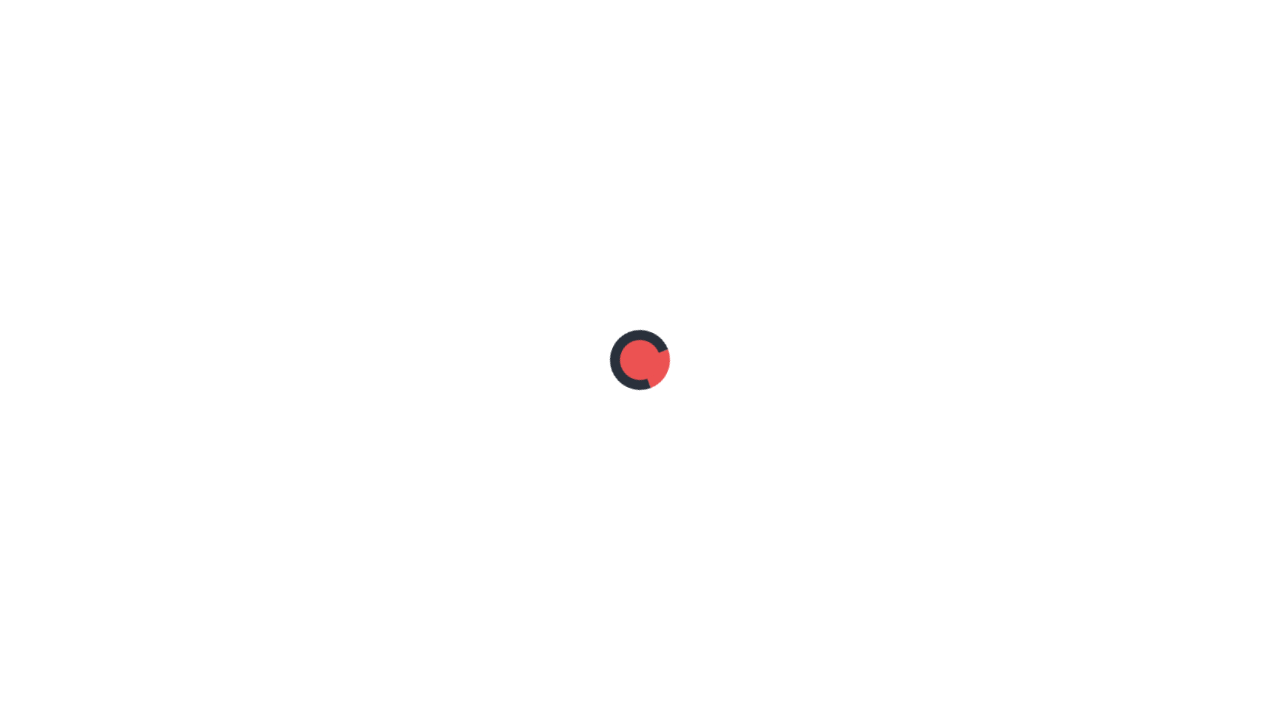

New page finished loading
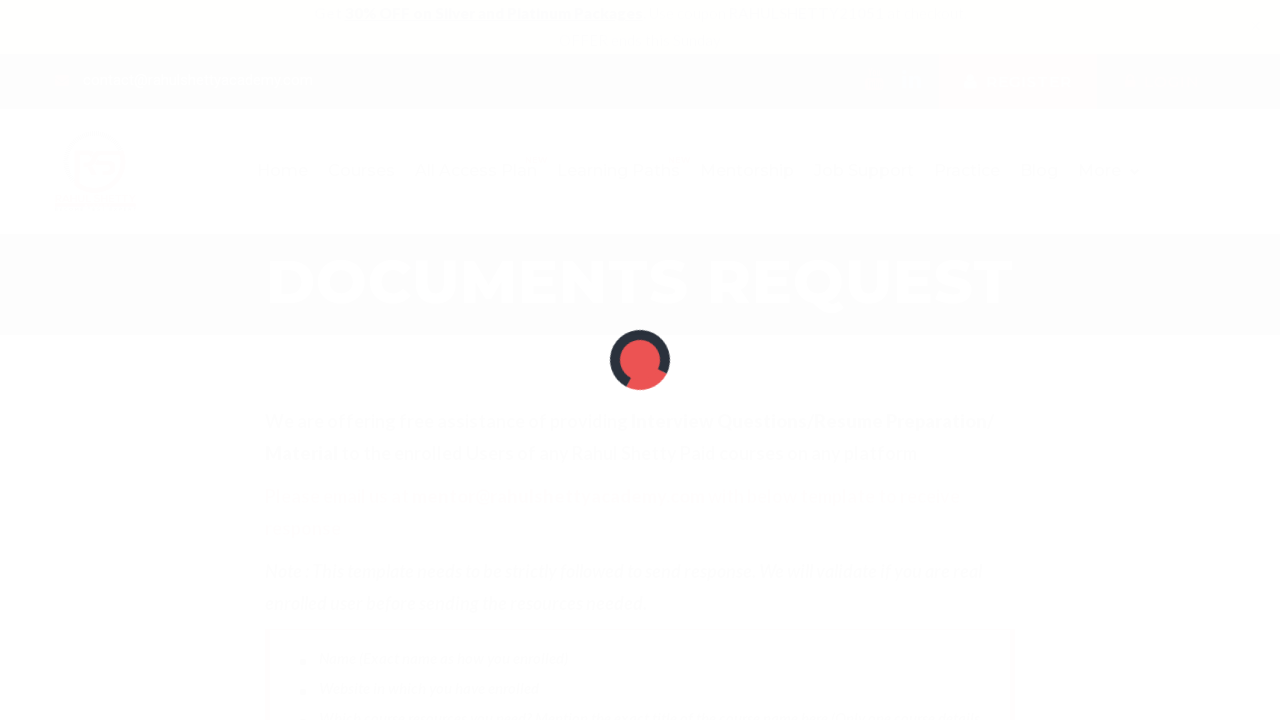

Extracted text content from red element in new page
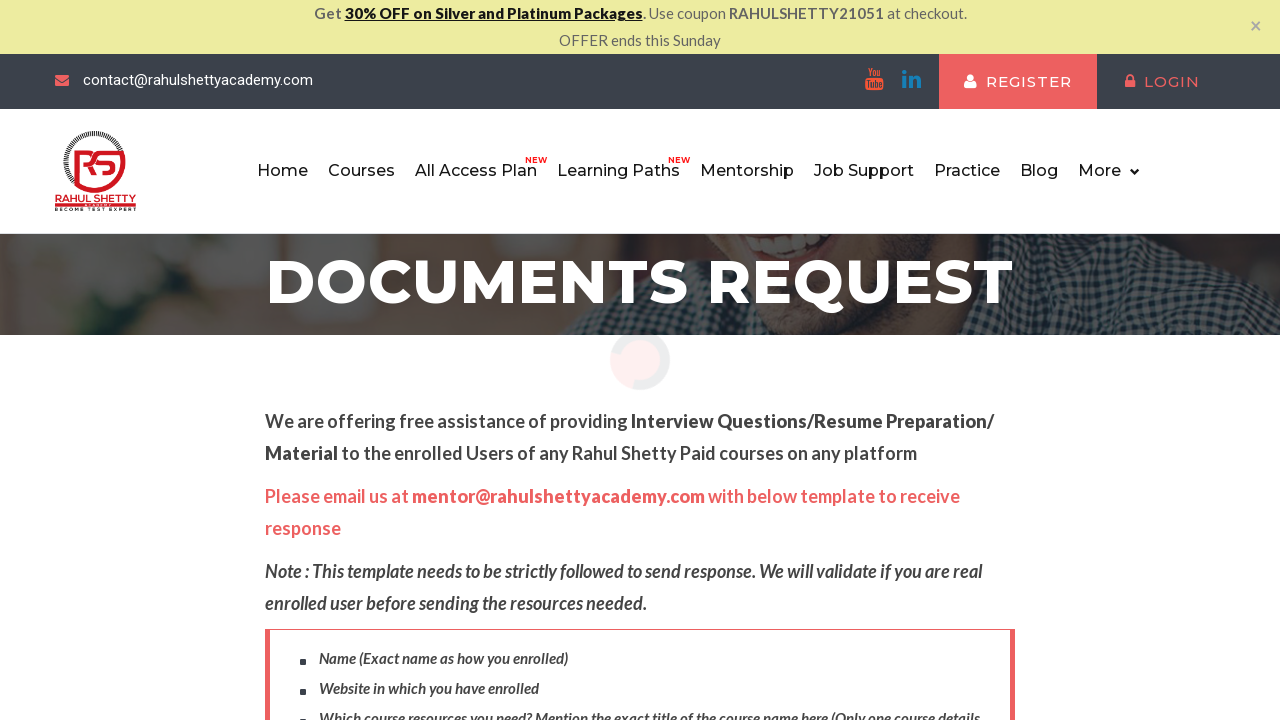

Split email text by @ symbol on #username
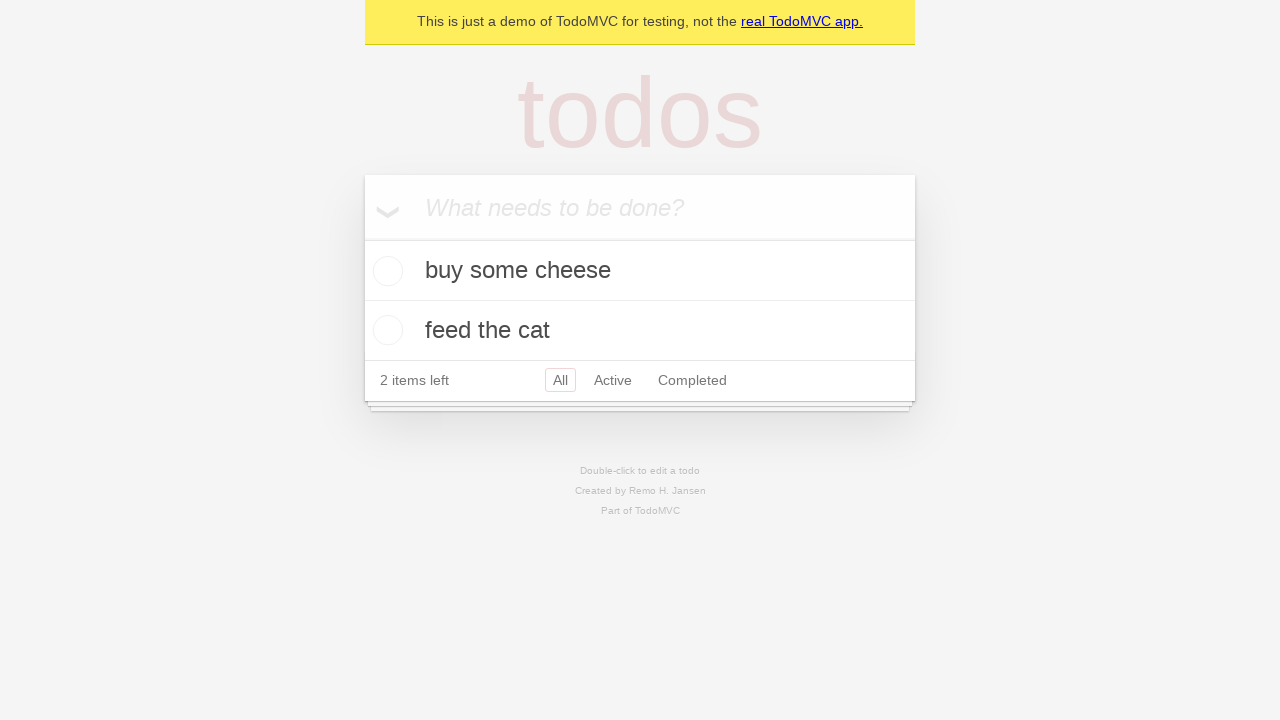

Extracted domain name from email
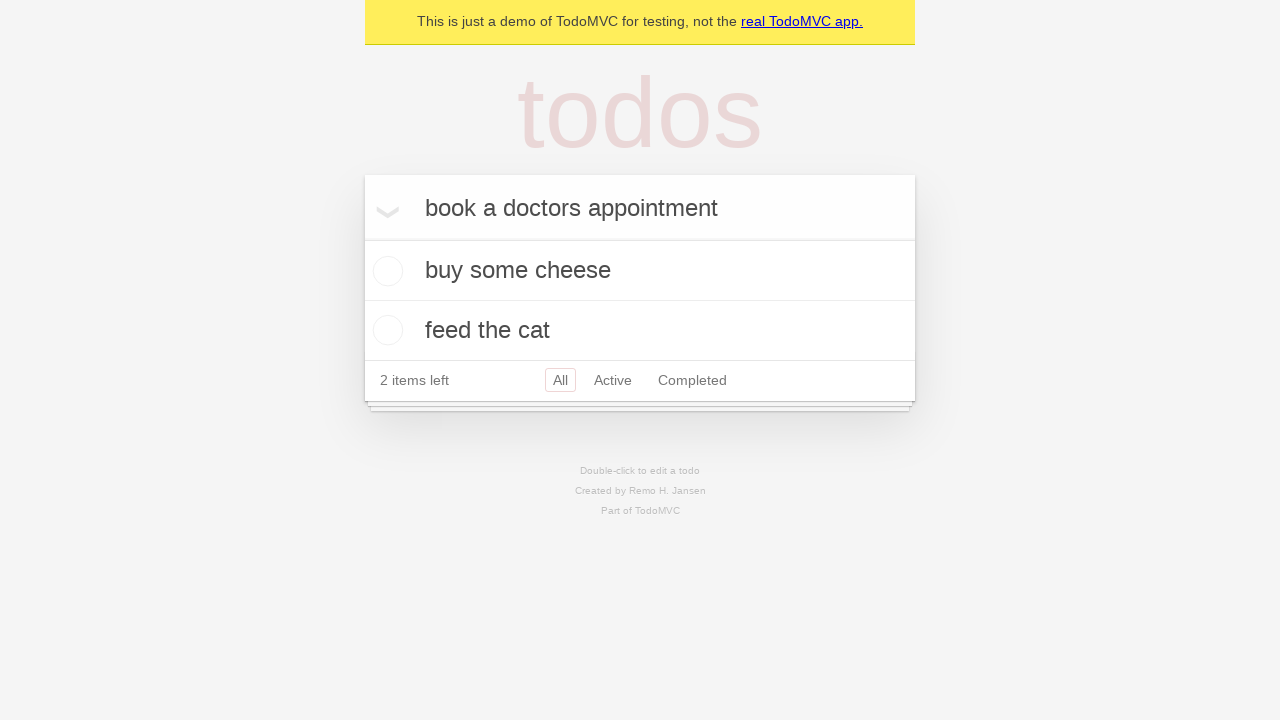

Filled username field with extracted domain: rahulshettyacademy
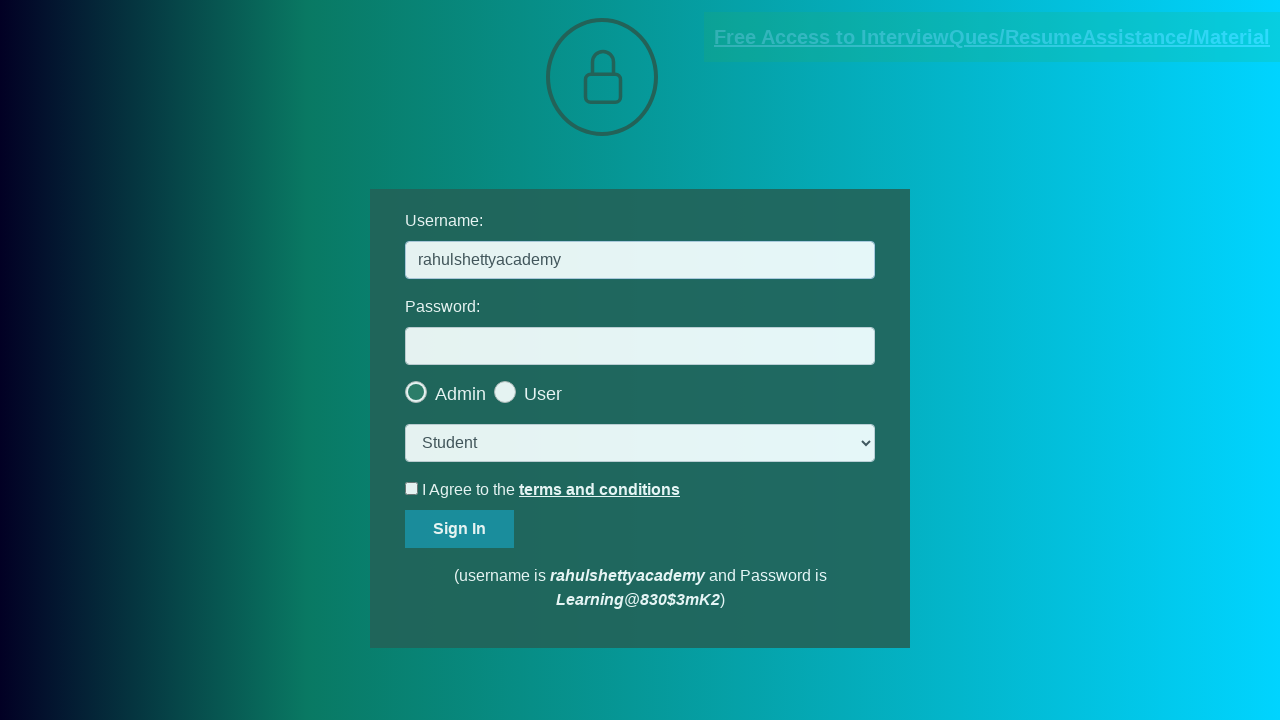

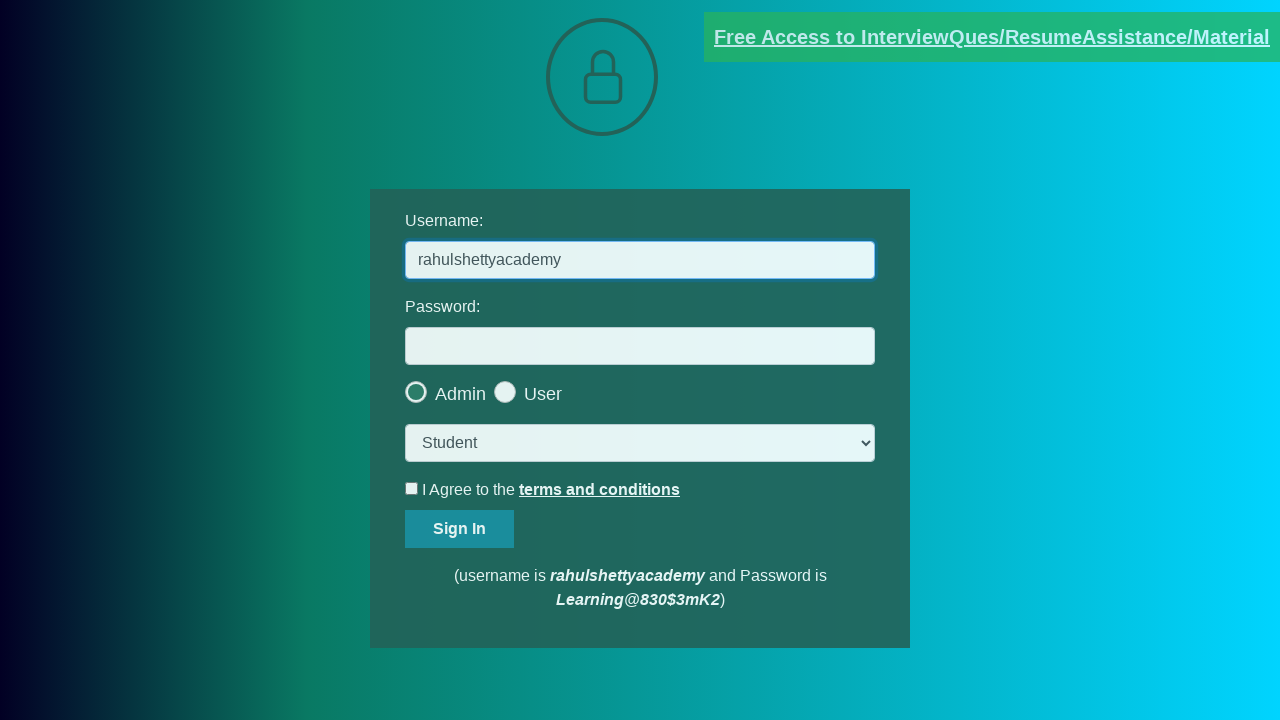